Tests e-commerce search and add-to-cart functionality by searching for products and adding Raspberry and Strawberry items to the cart

Starting URL: https://rahulshettyacademy.com/seleniumPractise/#/

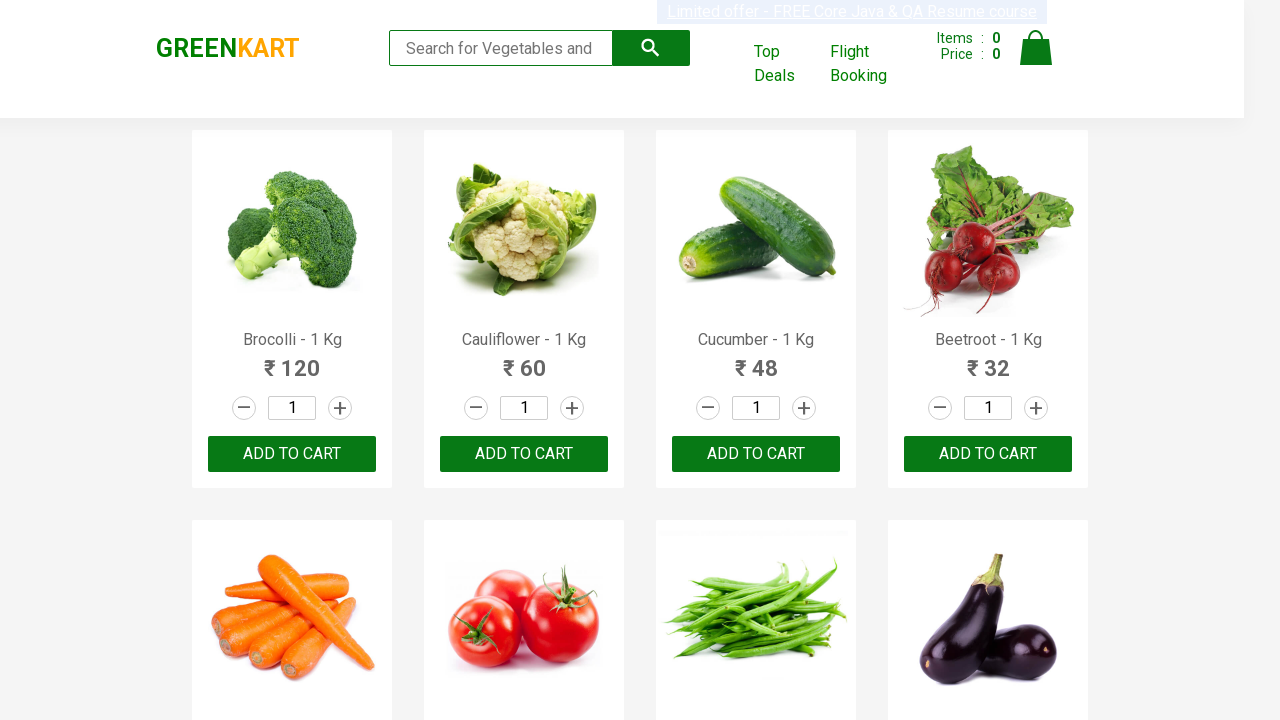

Filled search field with 'ab' on .search-keyword
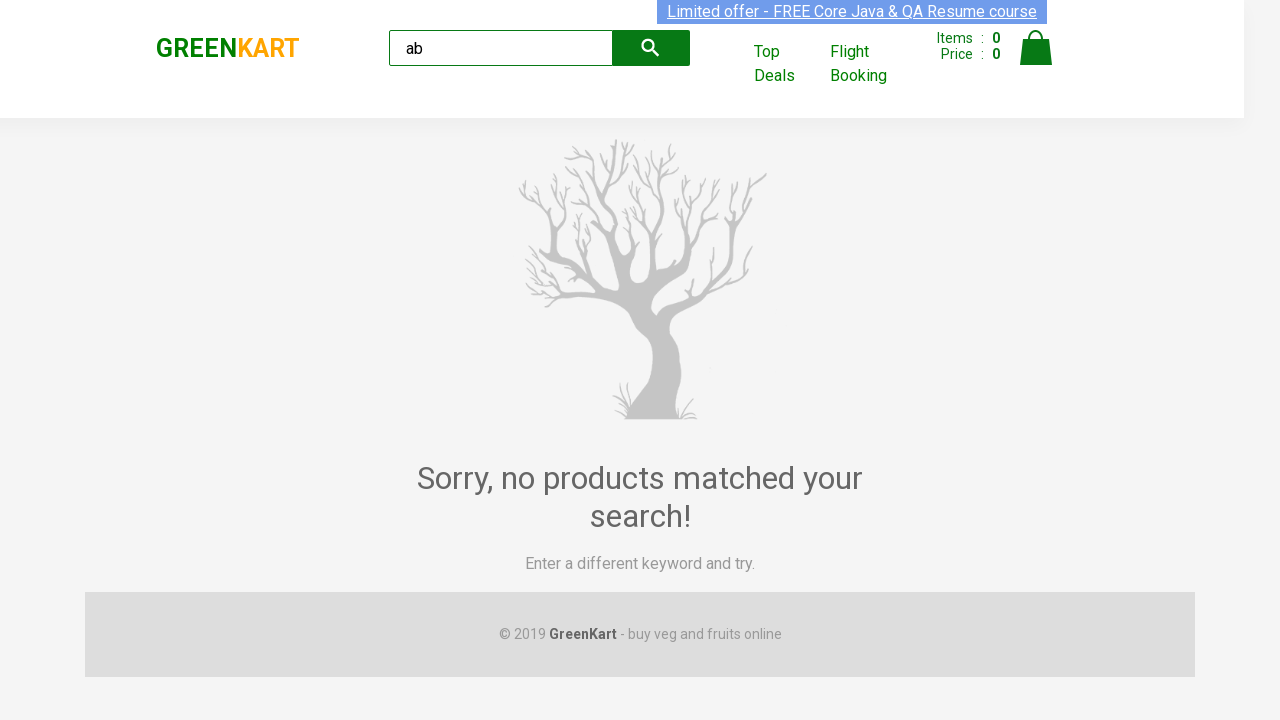

Cleared search field on .search-keyword
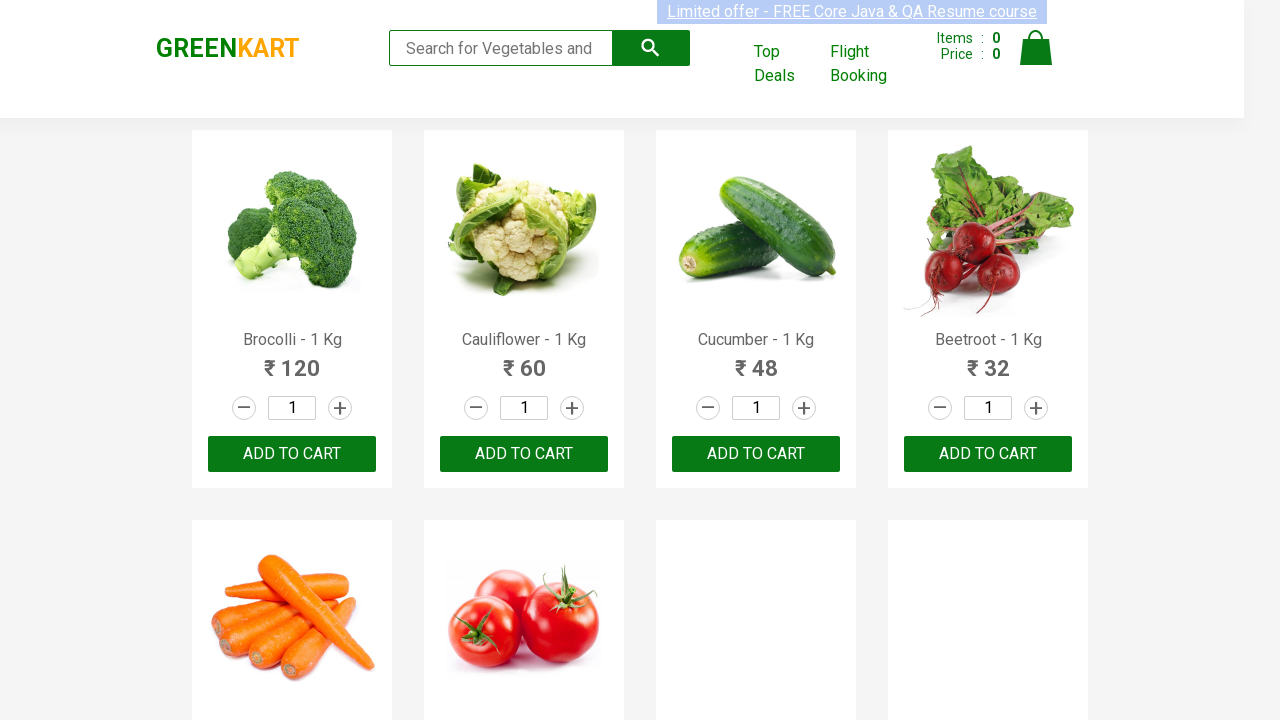

Filled search field with 'be' on .search-keyword
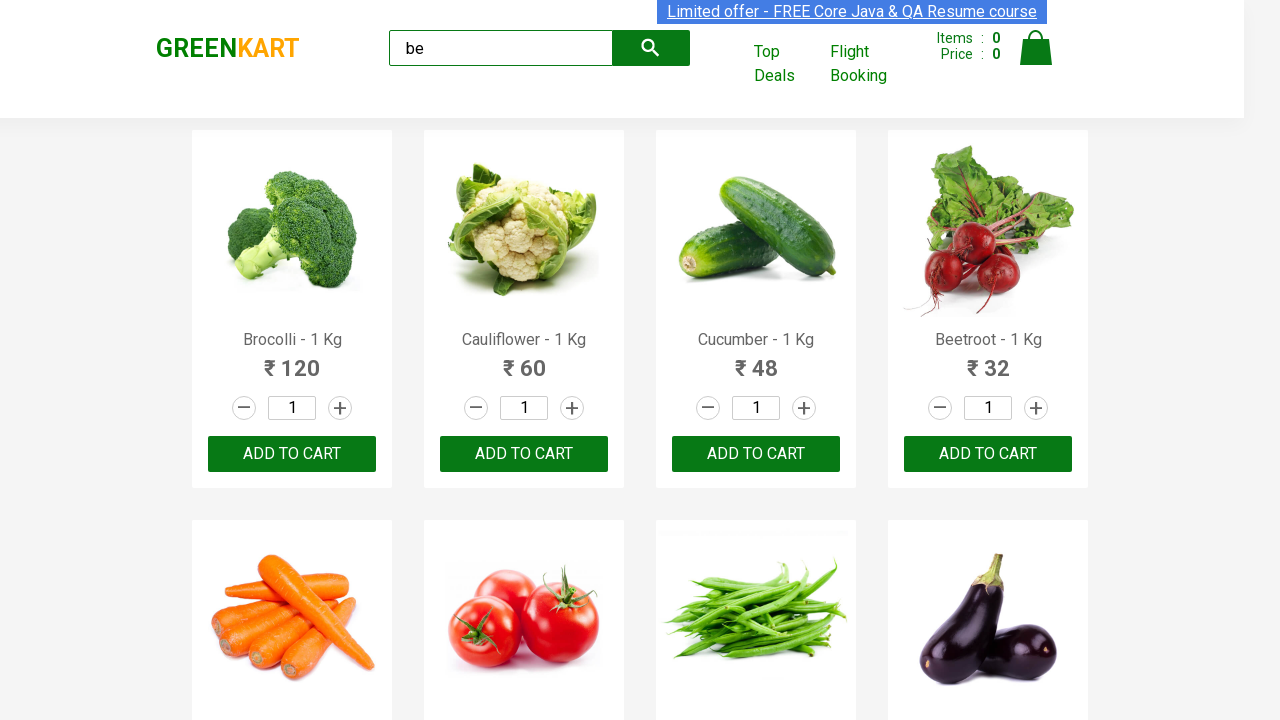

Products loaded for search query 'be'
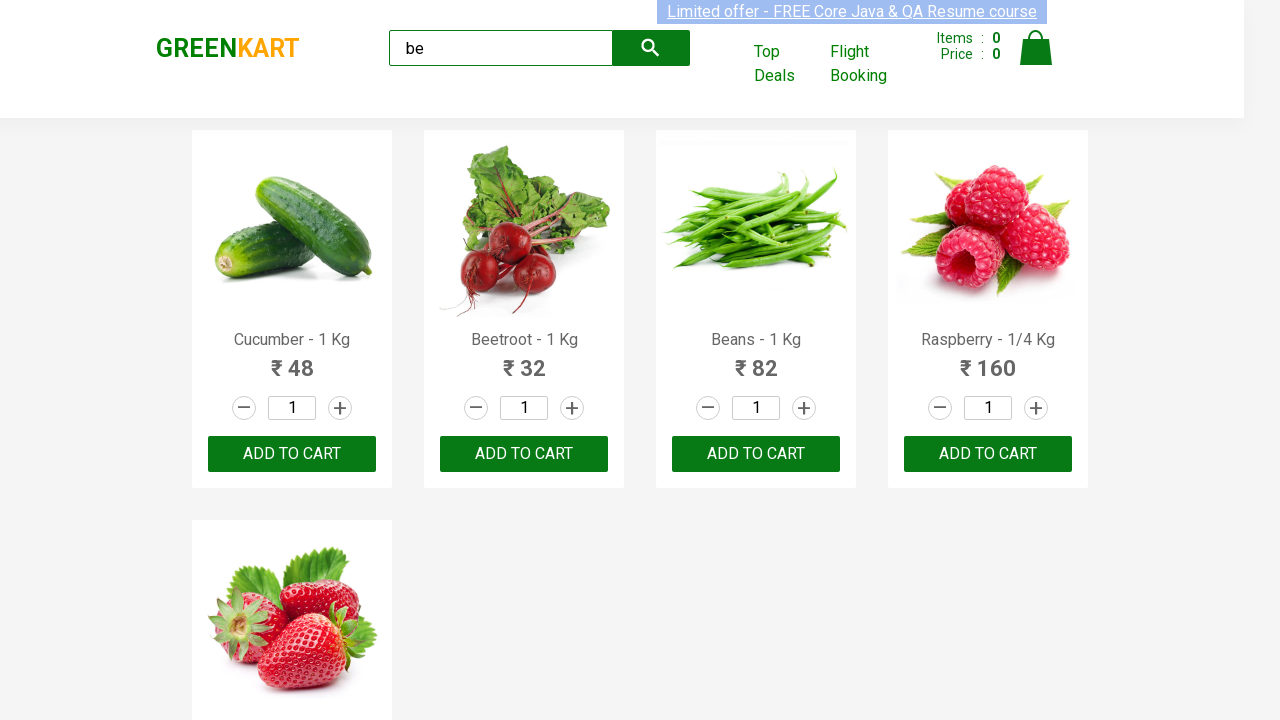

Added product to cart: Raspberry - 1/4 Kg160–+ADD TO CART at (988, 454) on div div[class='product'] >> nth=3 >> text=ADD TO CART
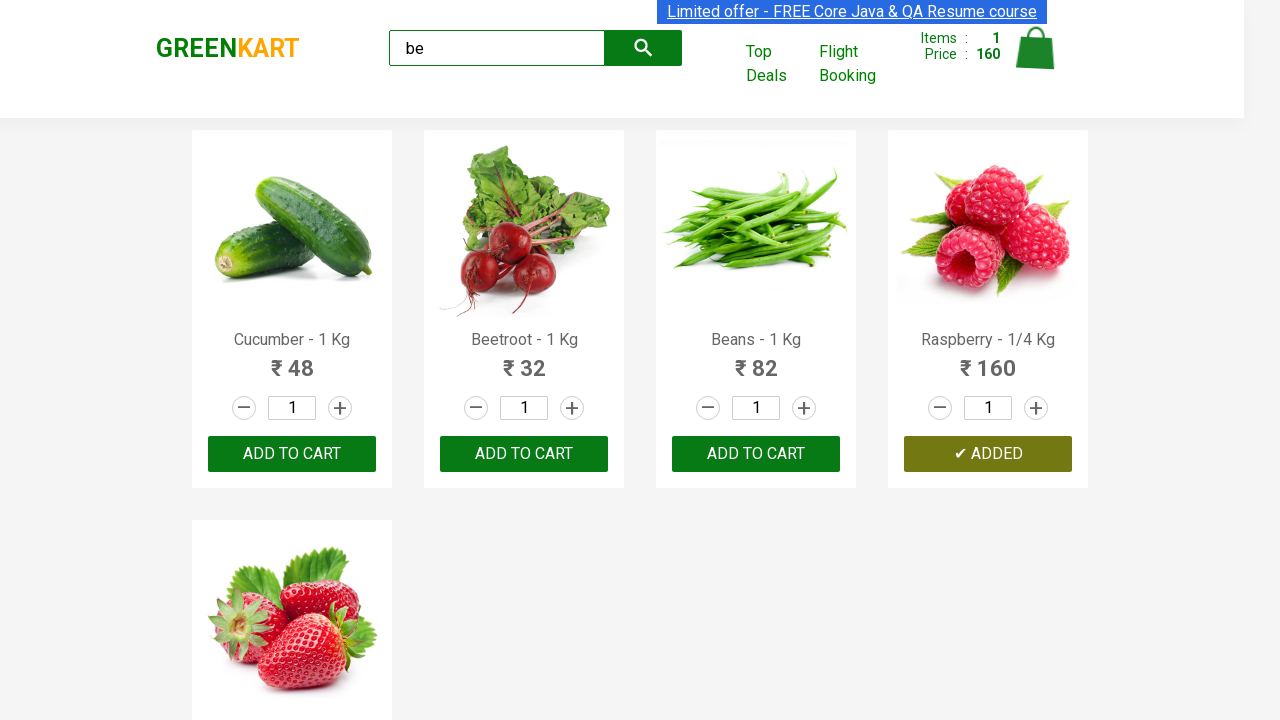

Added product to cart: Strawberry - 1/4 Kg180–+ADD TO CART at (292, 569) on div div[class='product'] >> nth=4 >> text=ADD TO CART
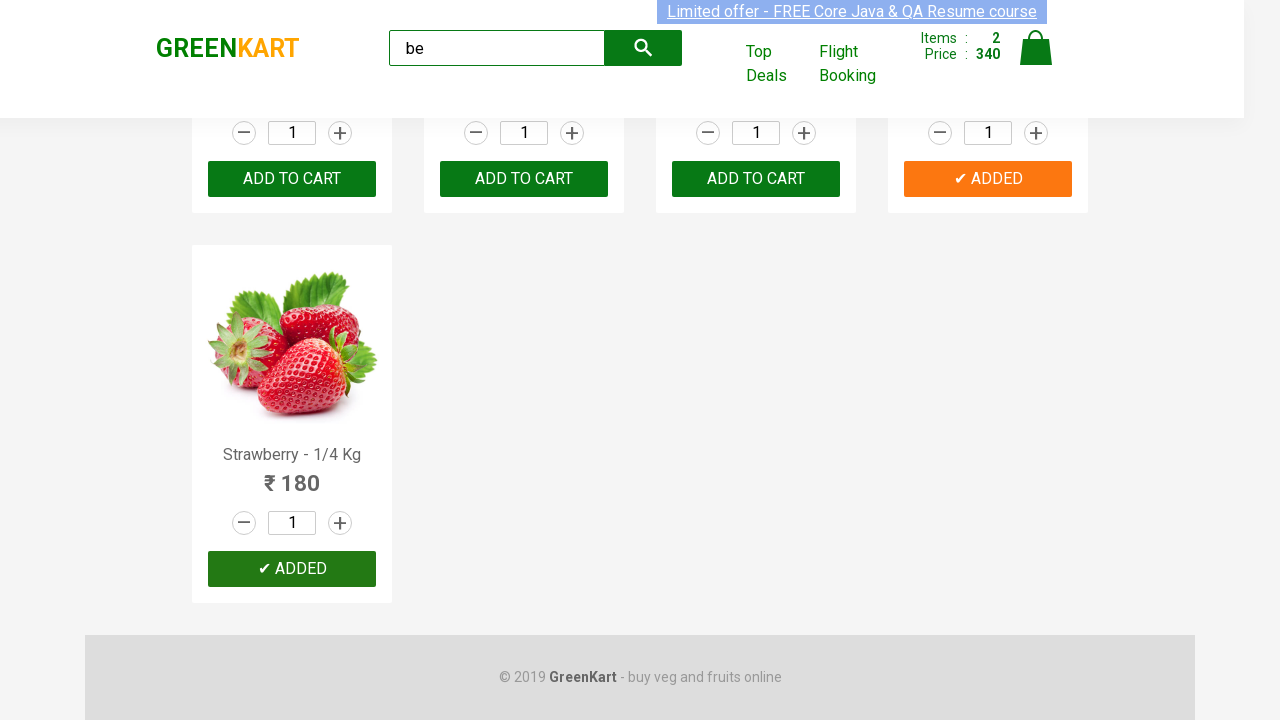

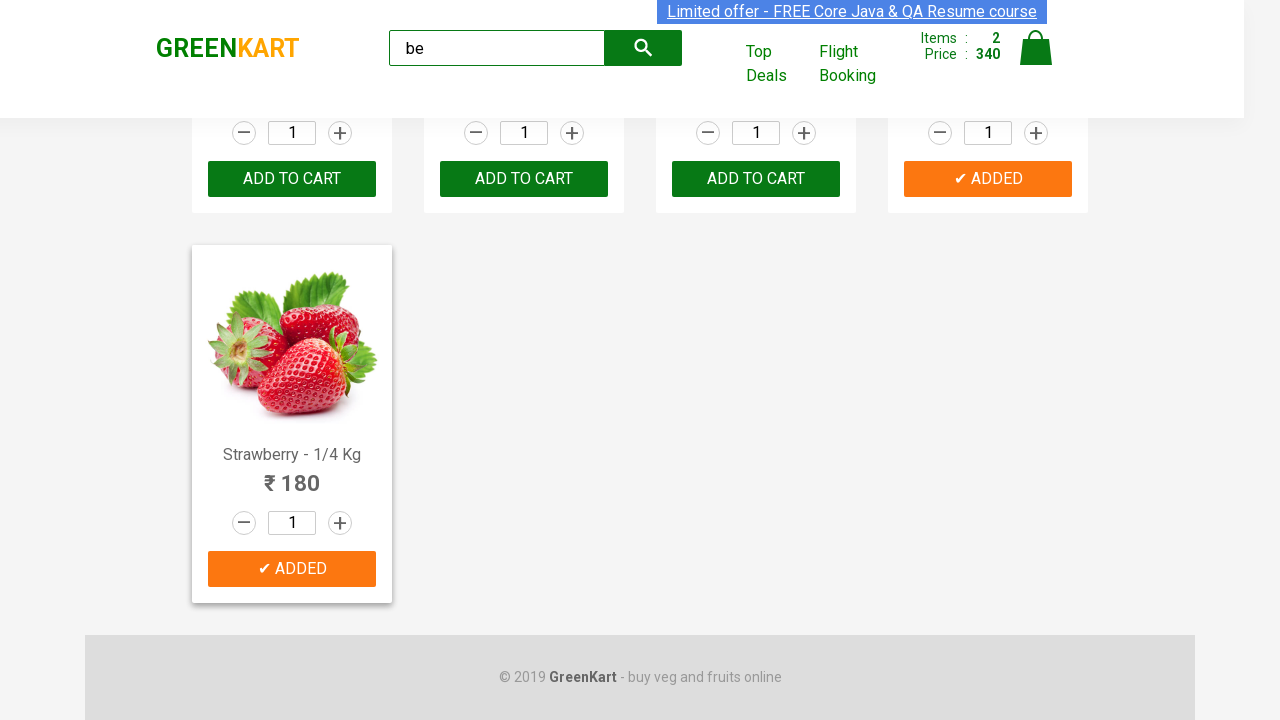